Navigates to a website, maximizes the browser window, and waits for the page to load (screenshot functionality removed as it's data collection)

Starting URL: https://techstalwarts.com

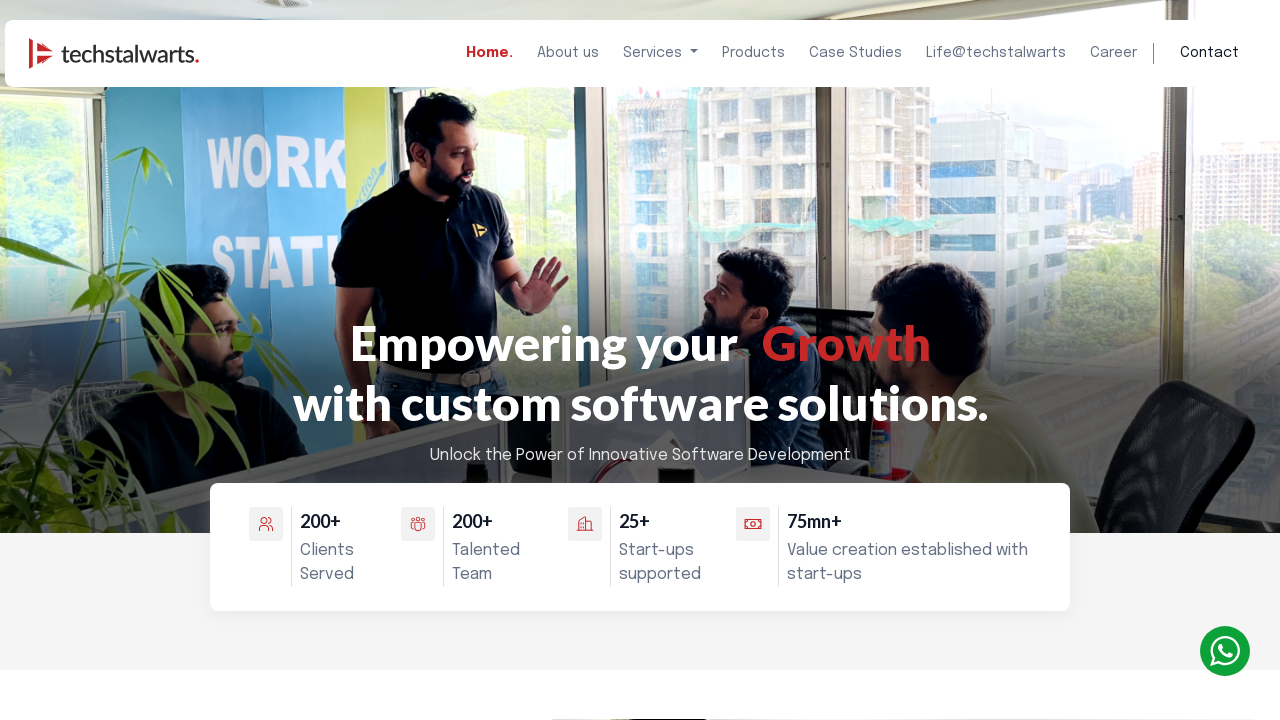

Set viewport to 1920x1080 to maximize browser window
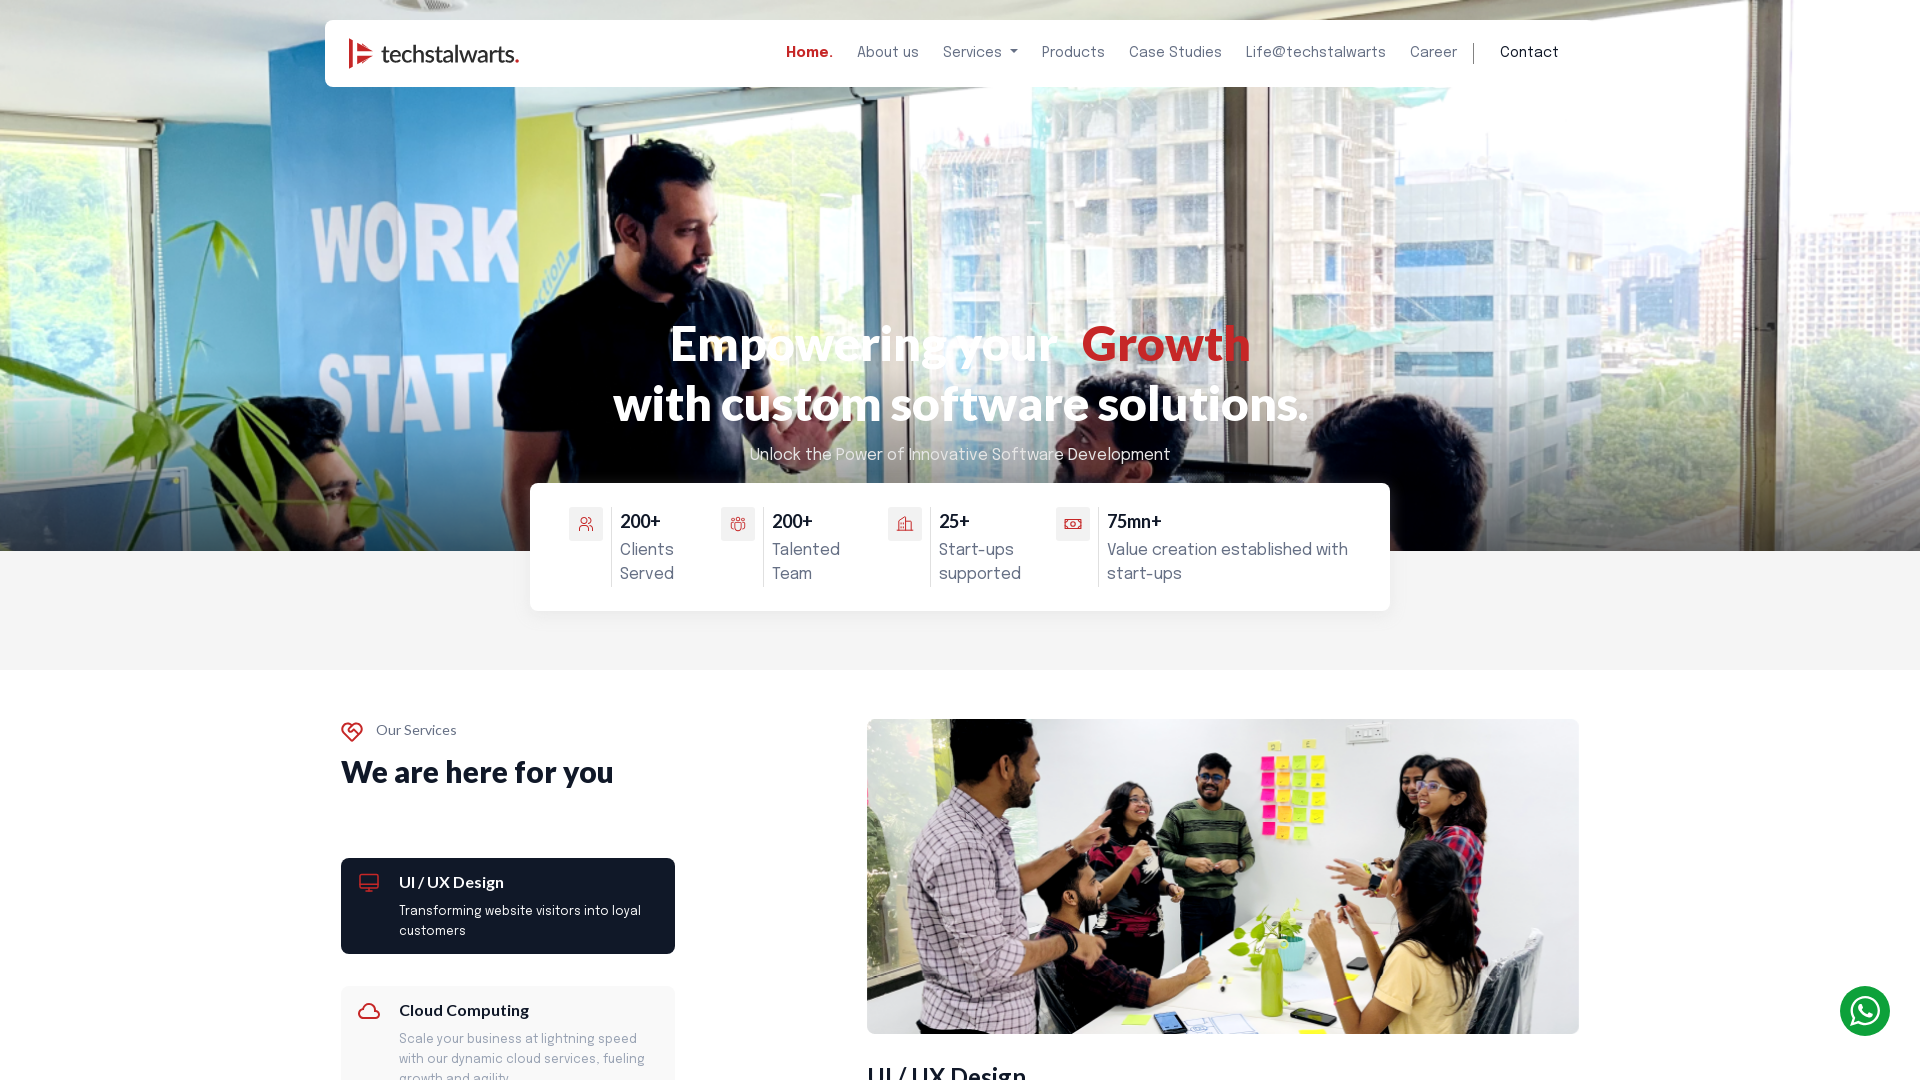

Page fully loaded and all network activity completed
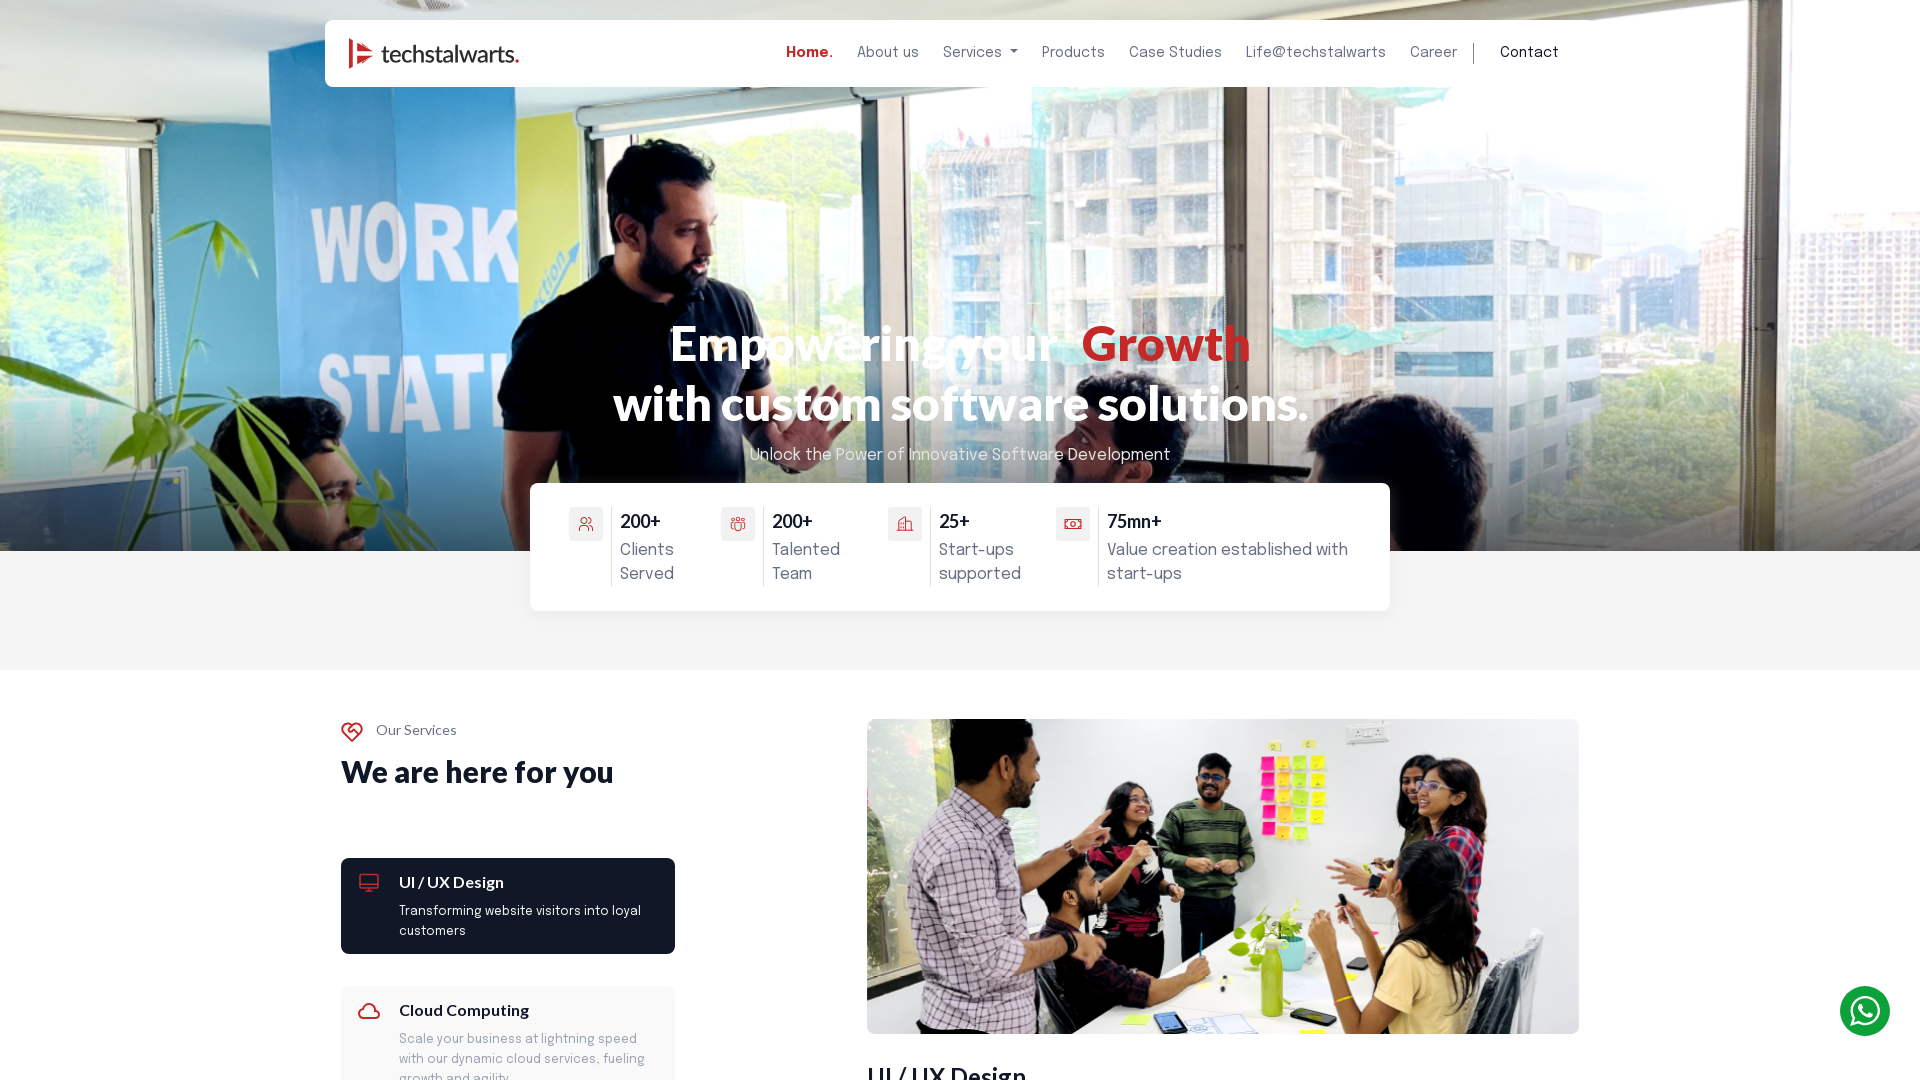

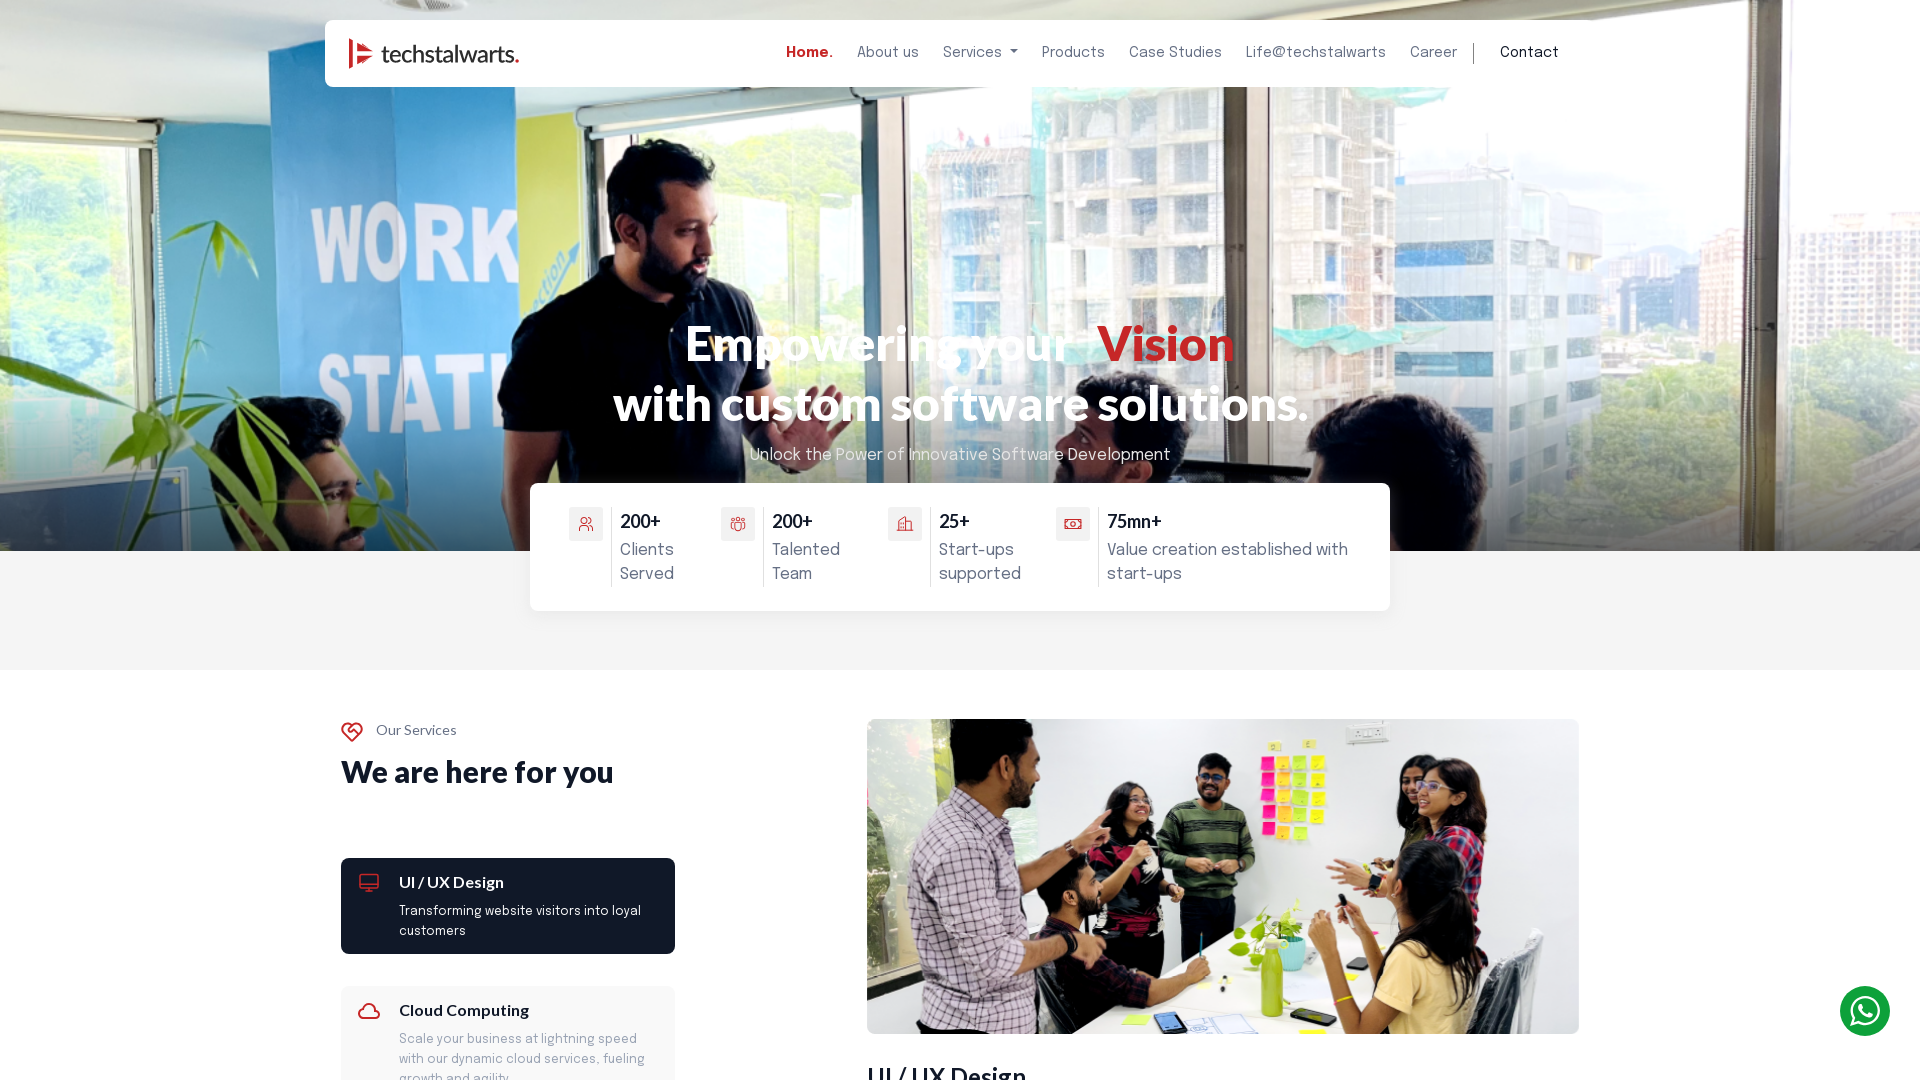